Tests the all posts page by verifying header, footer, page heading and posts list are visible.

Starting URL: https://www.the-frontview.dev/posts

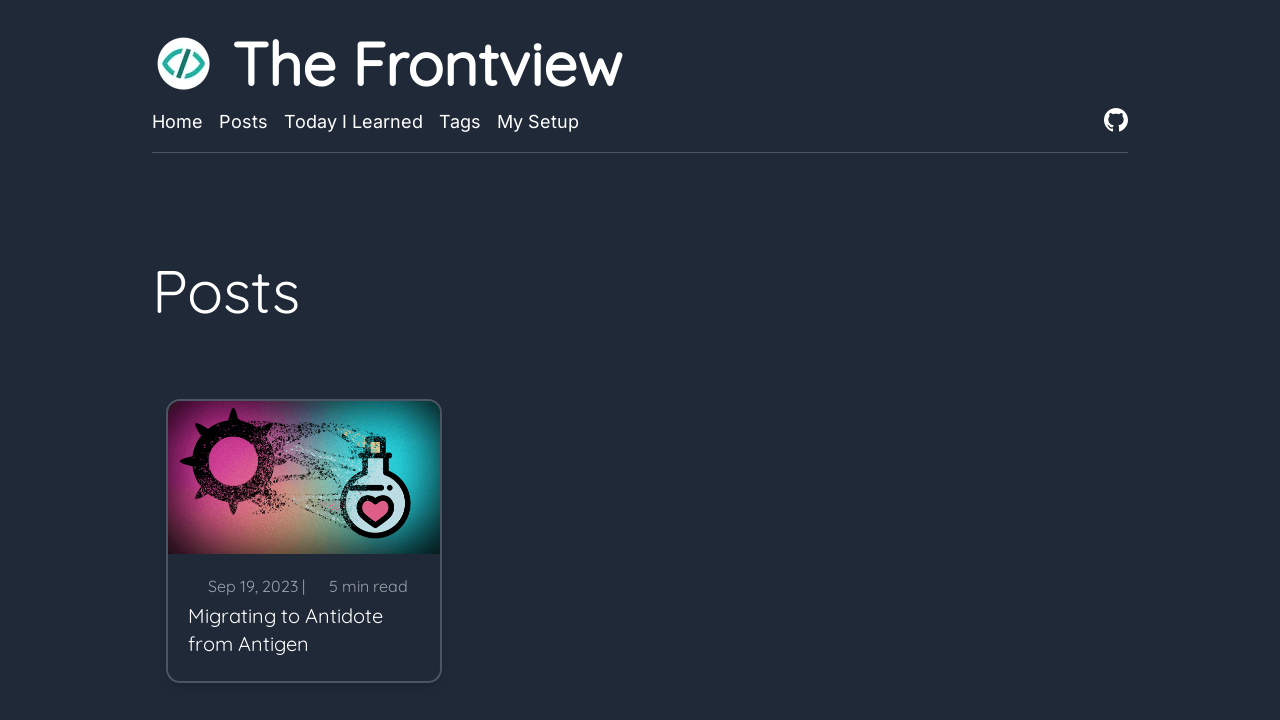

Waited for page heading to load
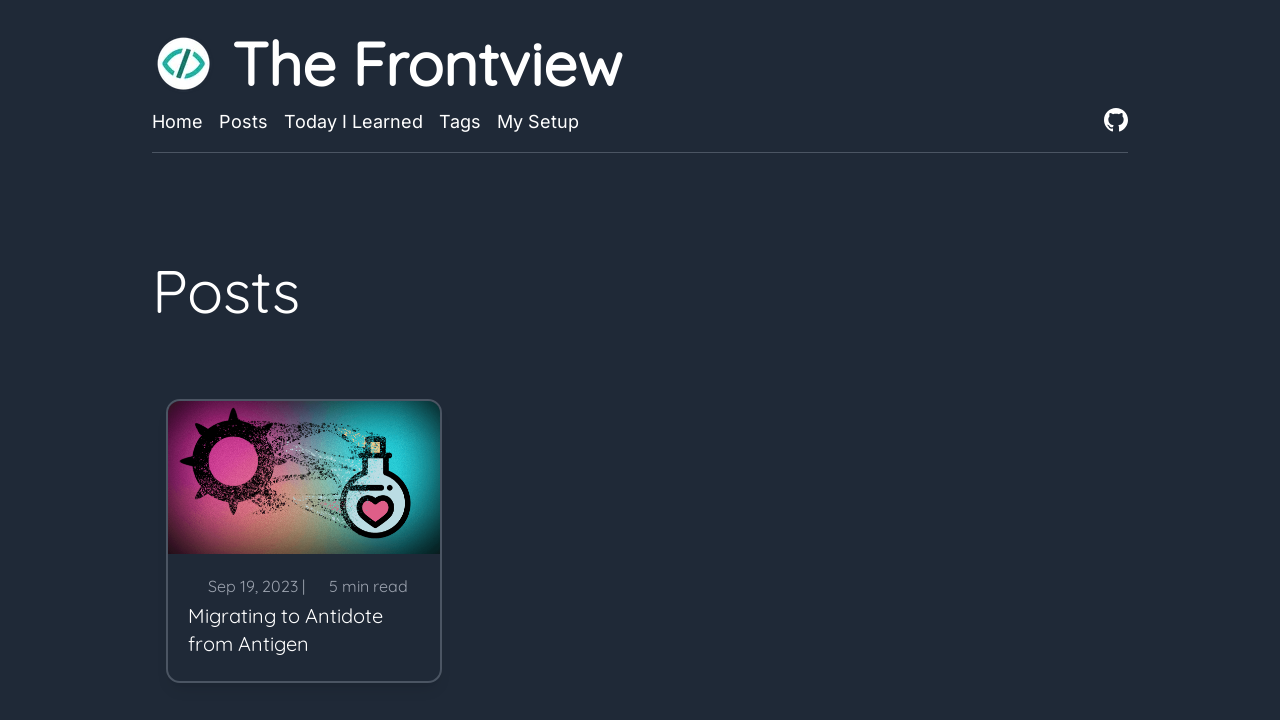

Verified The Frontview Icon is visible
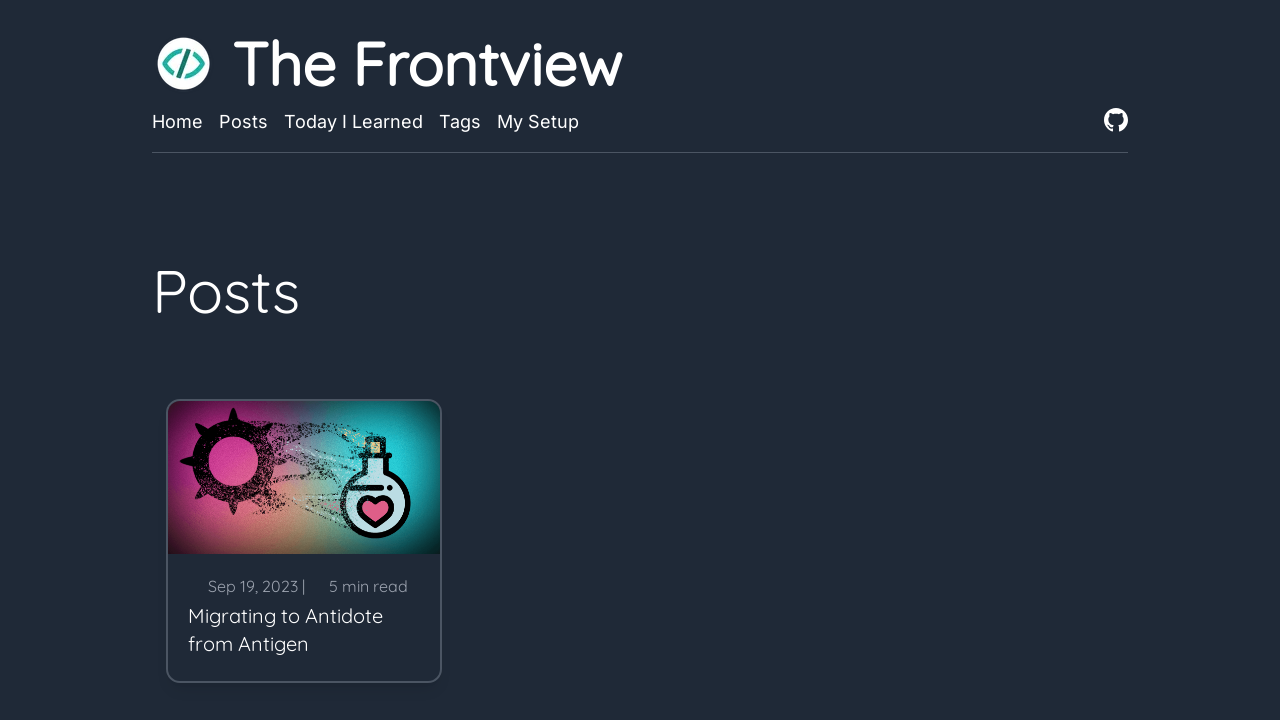

Verified 'The Frontview' heading is visible
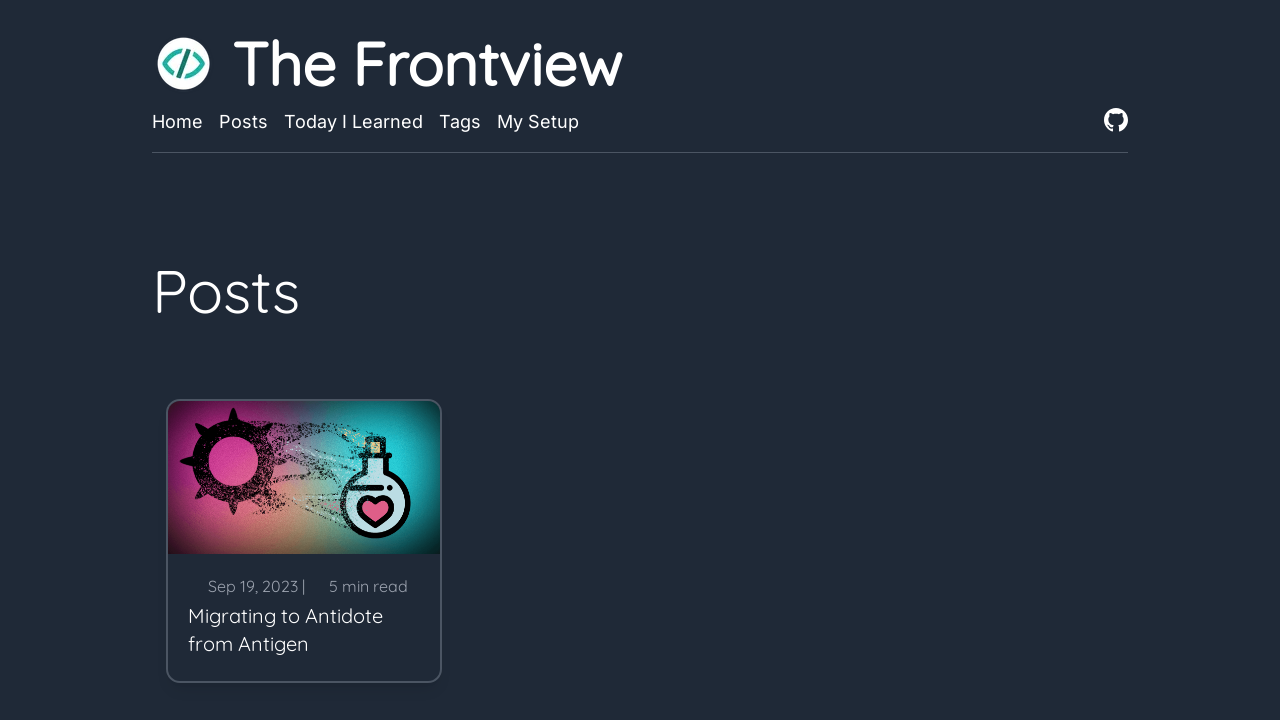

Verified Home link is visible
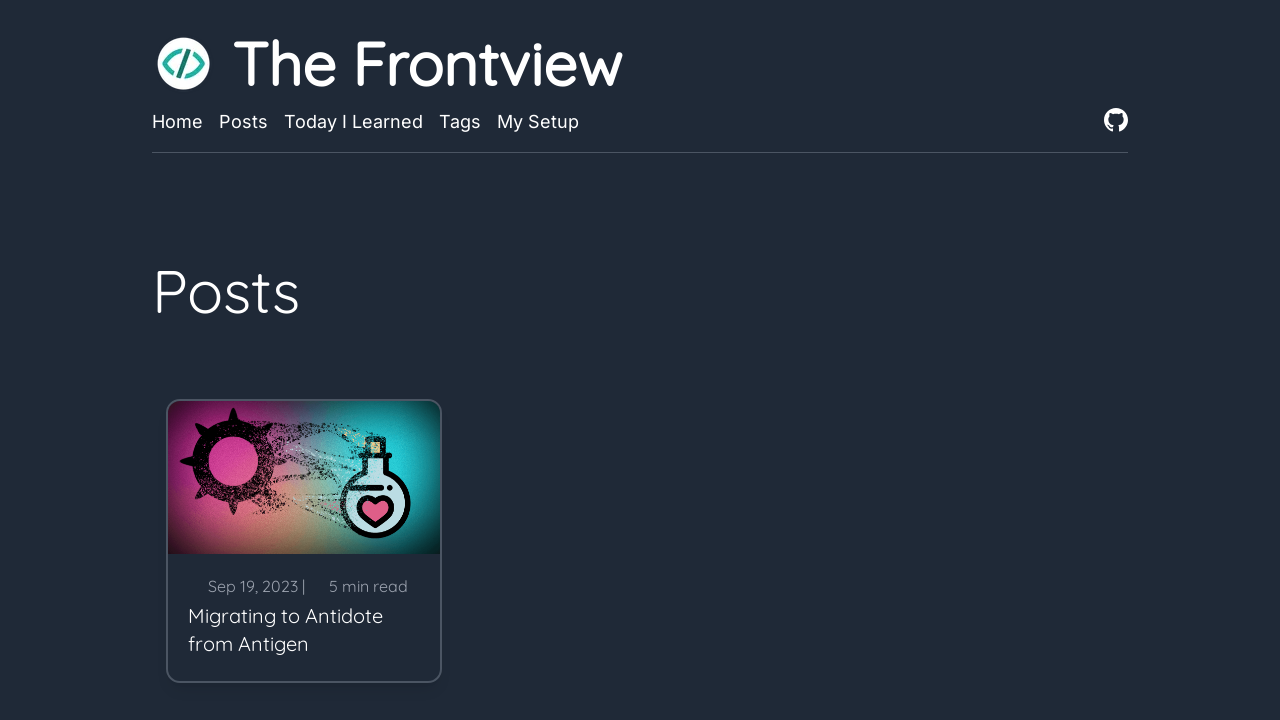

Verified copyright notice is visible
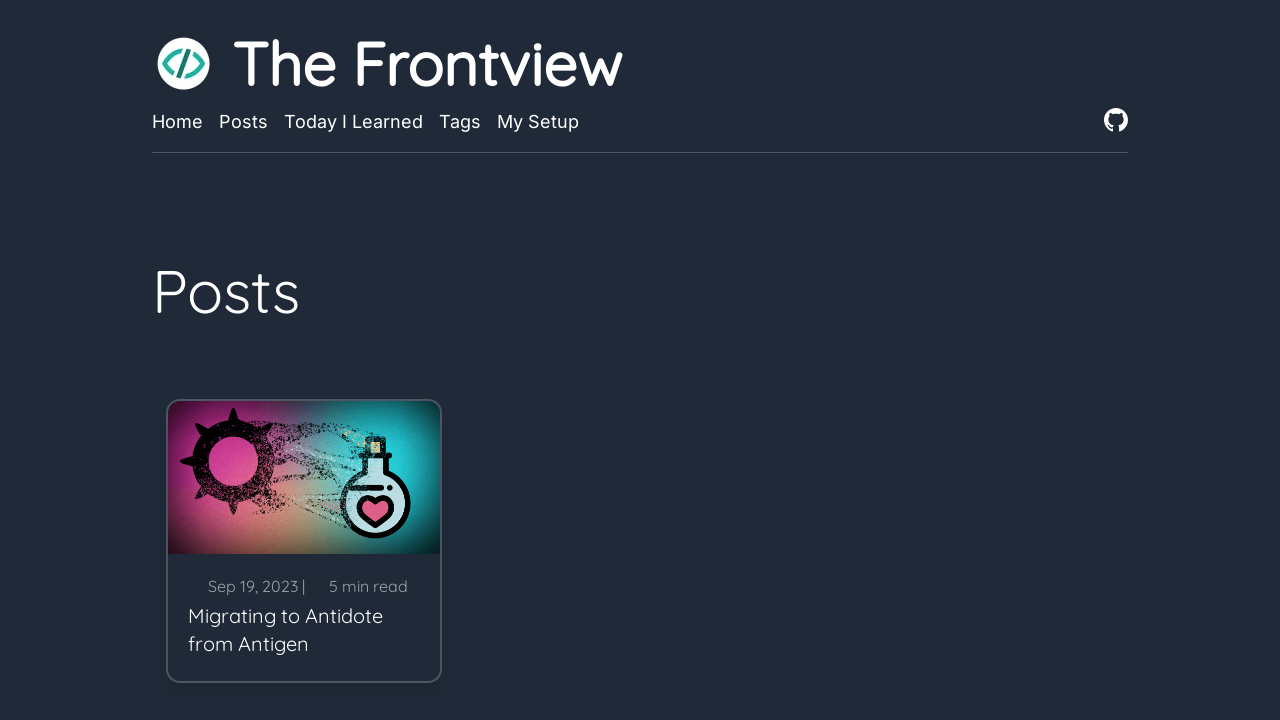

Verified Privacy policy link is visible
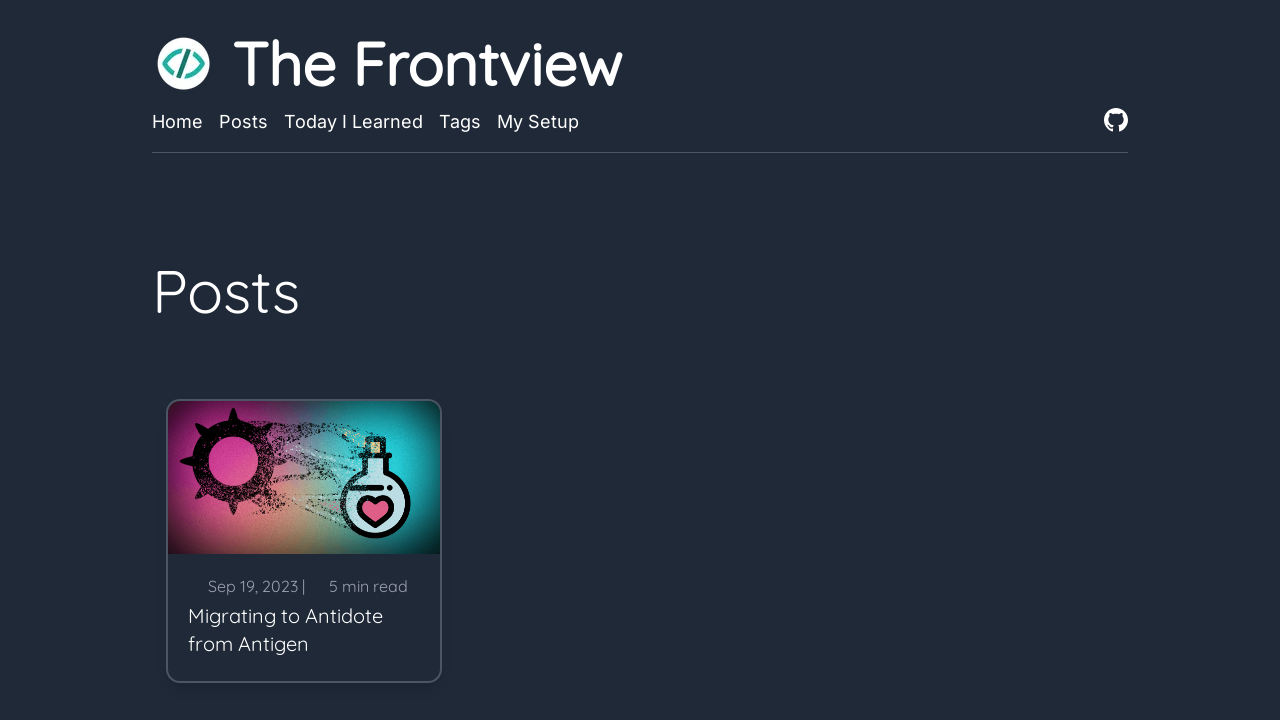

Verified 'All posts' page heading is visible
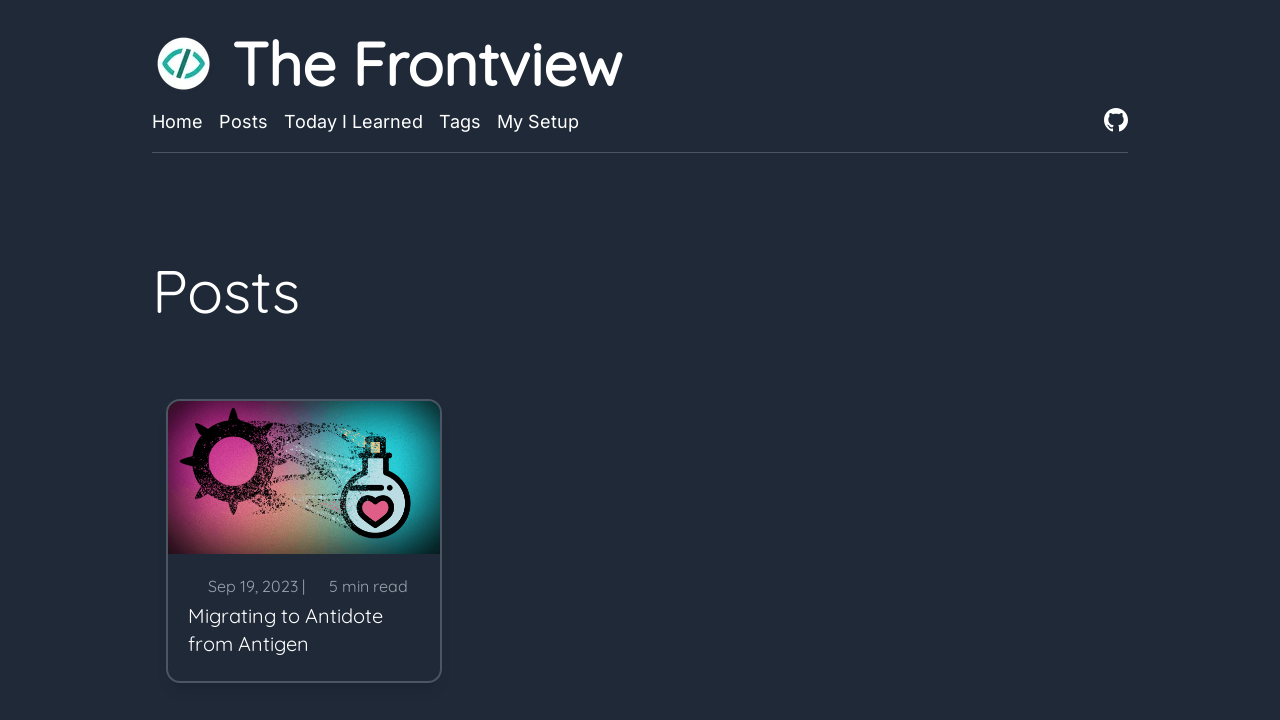

Verified posts list is visible
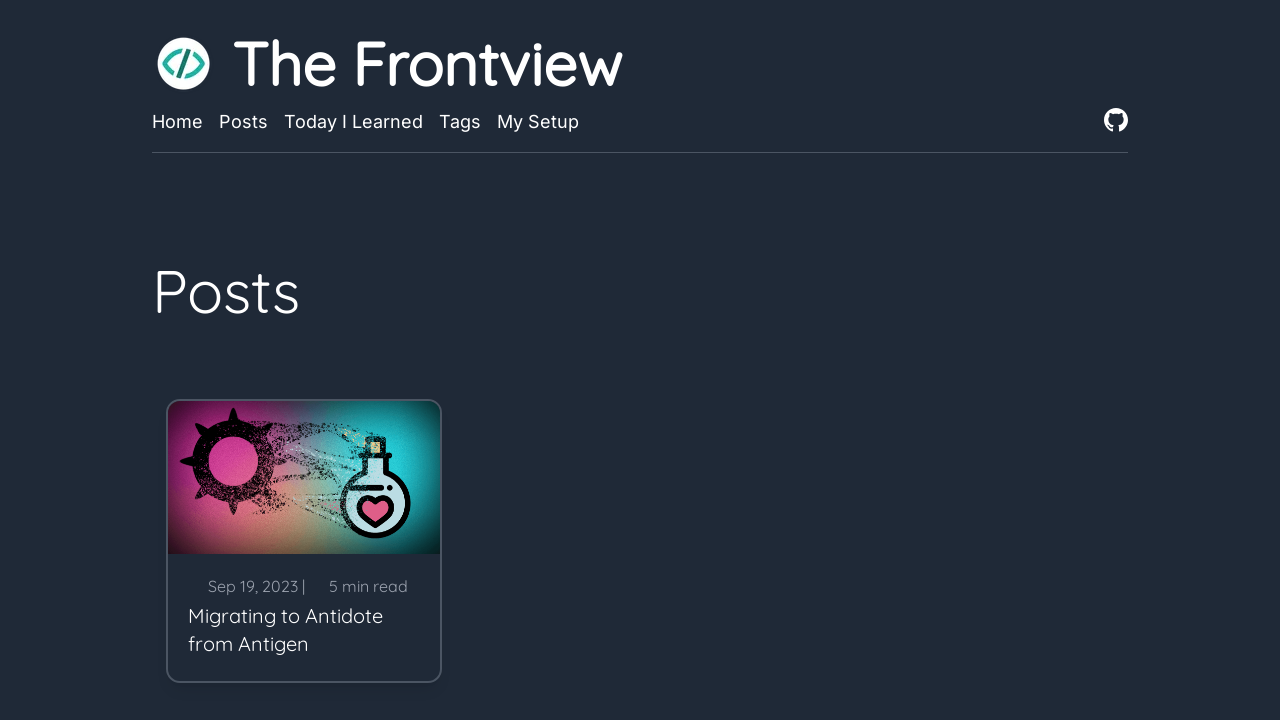

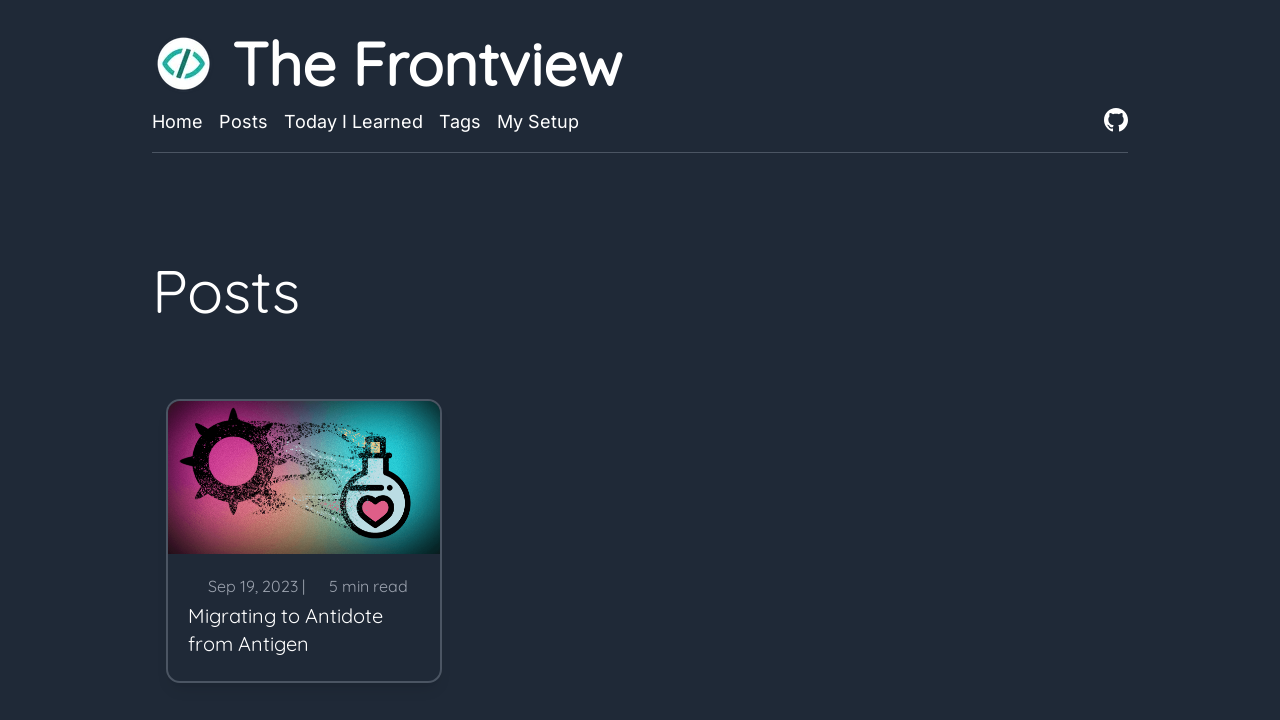